Tests collapsible plus button functionality on Berkeley website by clicking plus icons to expand content sections

Starting URL: https://open.berkeley.edu/guides/site-builders-guide/edit-html-page/expandcollapse-content

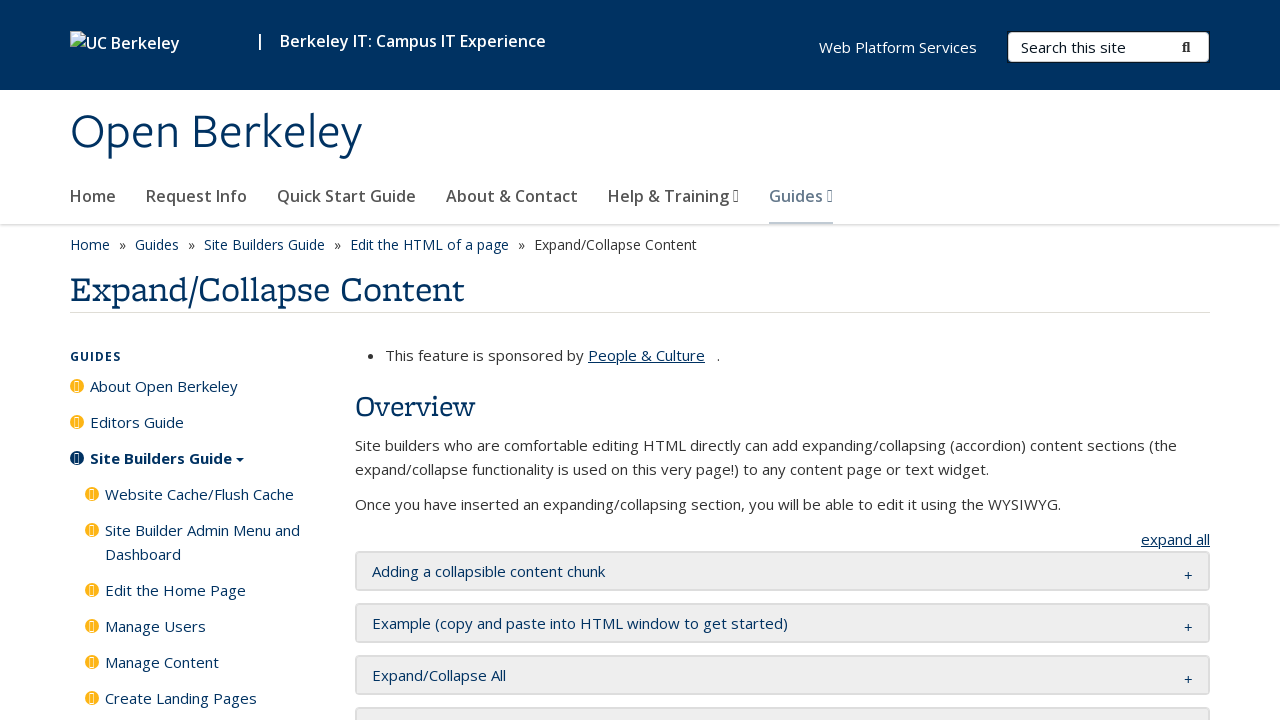

Clicked first plus button to expand collapsible section 0 at (1188, 576) on #openberkeley-collapsible-container-0 .openberkeley-collapsible-status .fa-plus
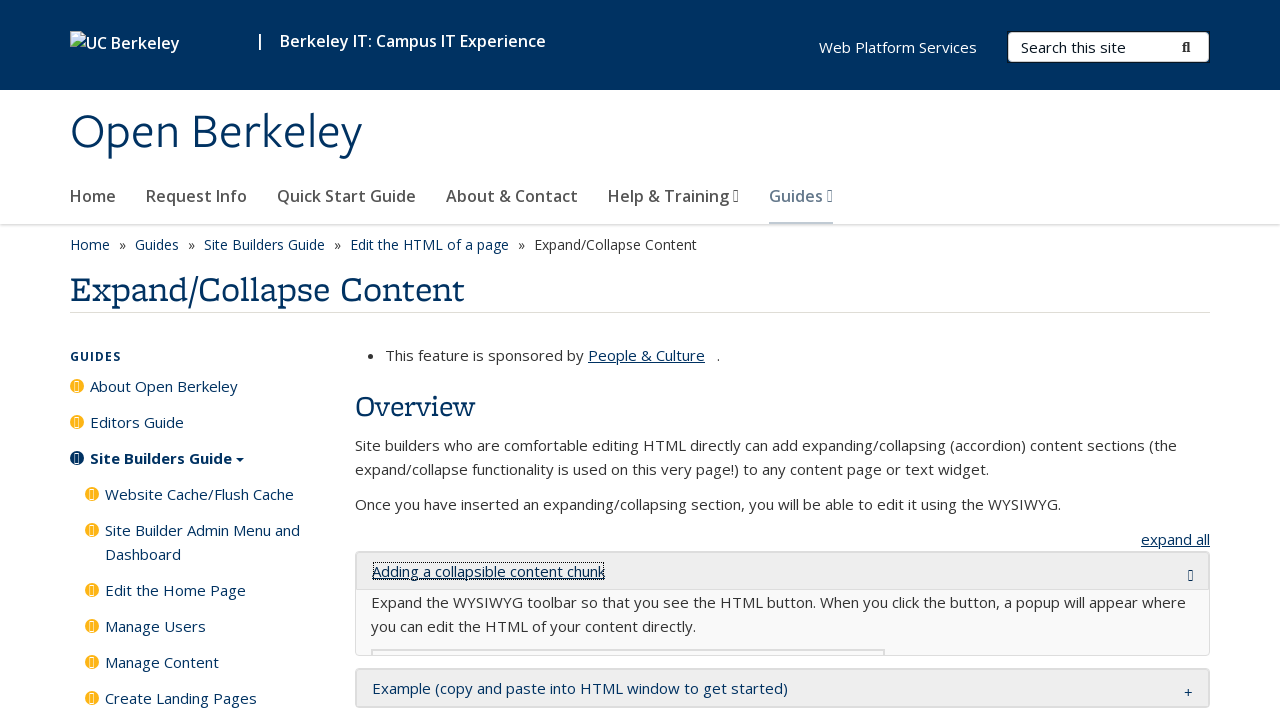

Waited 1 second for first section to expand
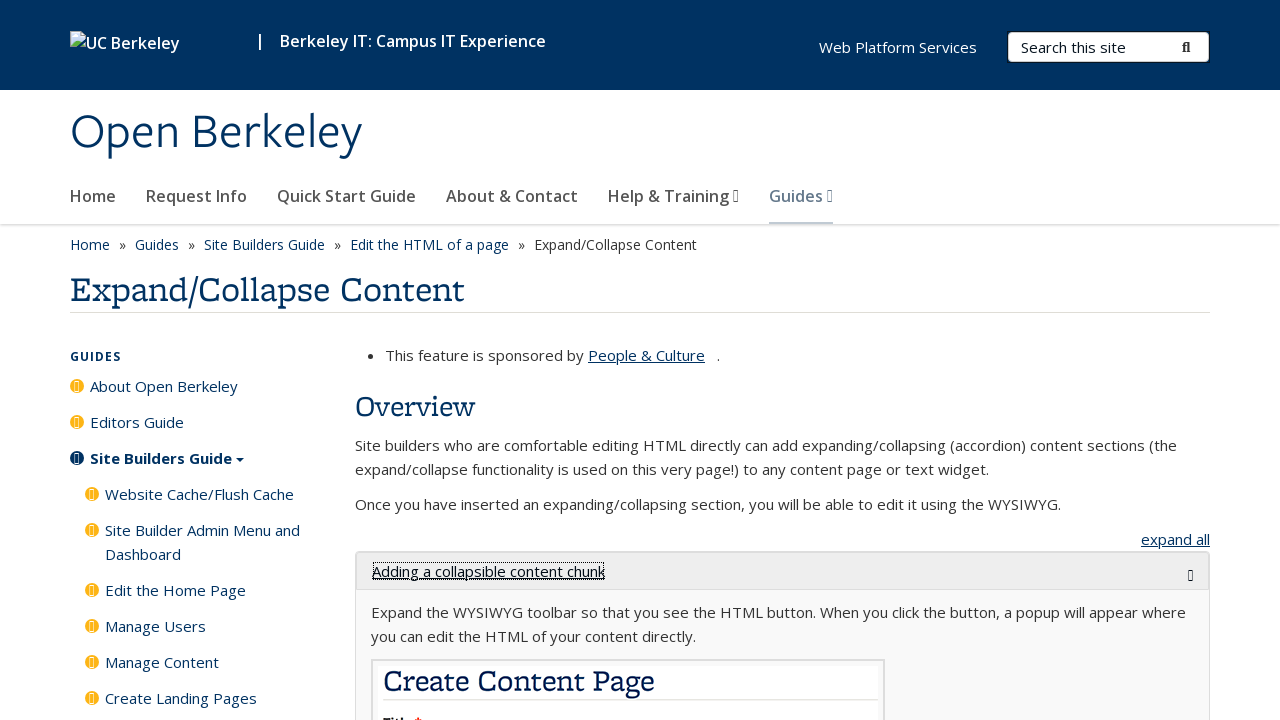

Clicked second plus button to expand collapsible section 1 at (1188, 361) on #openberkeley-collapsible-container-1 .openberkeley-collapsible-status .fa-plus
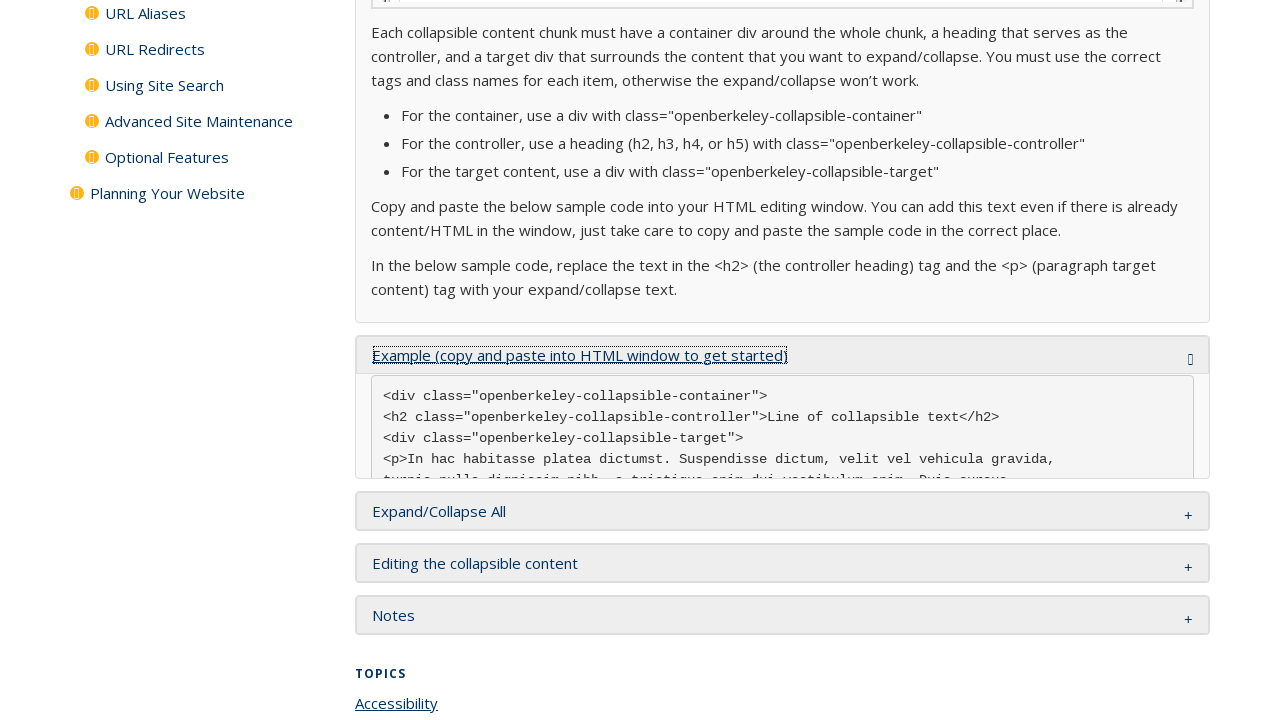

Waited 1 second for second section to expand
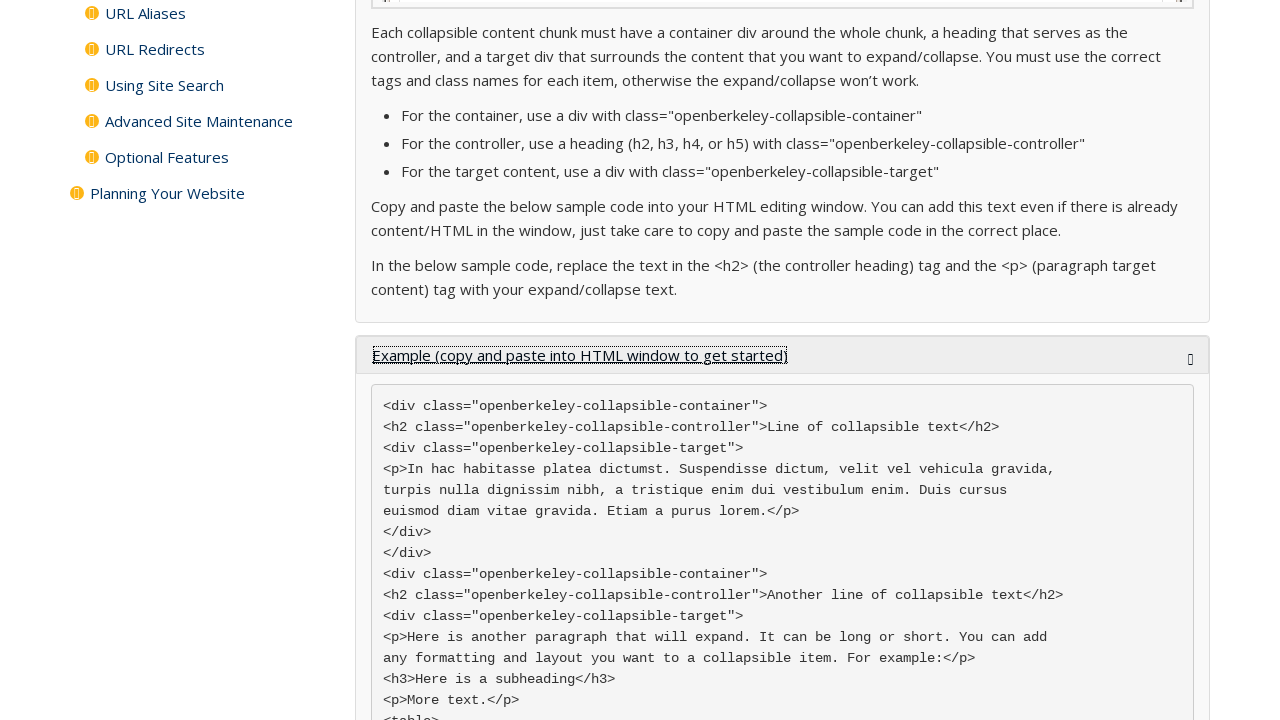

Clicked third plus button to expand collapsible section 2 at (1188, 361) on #openberkeley-collapsible-container-2 .openberkeley-collapsible-status .fa-plus
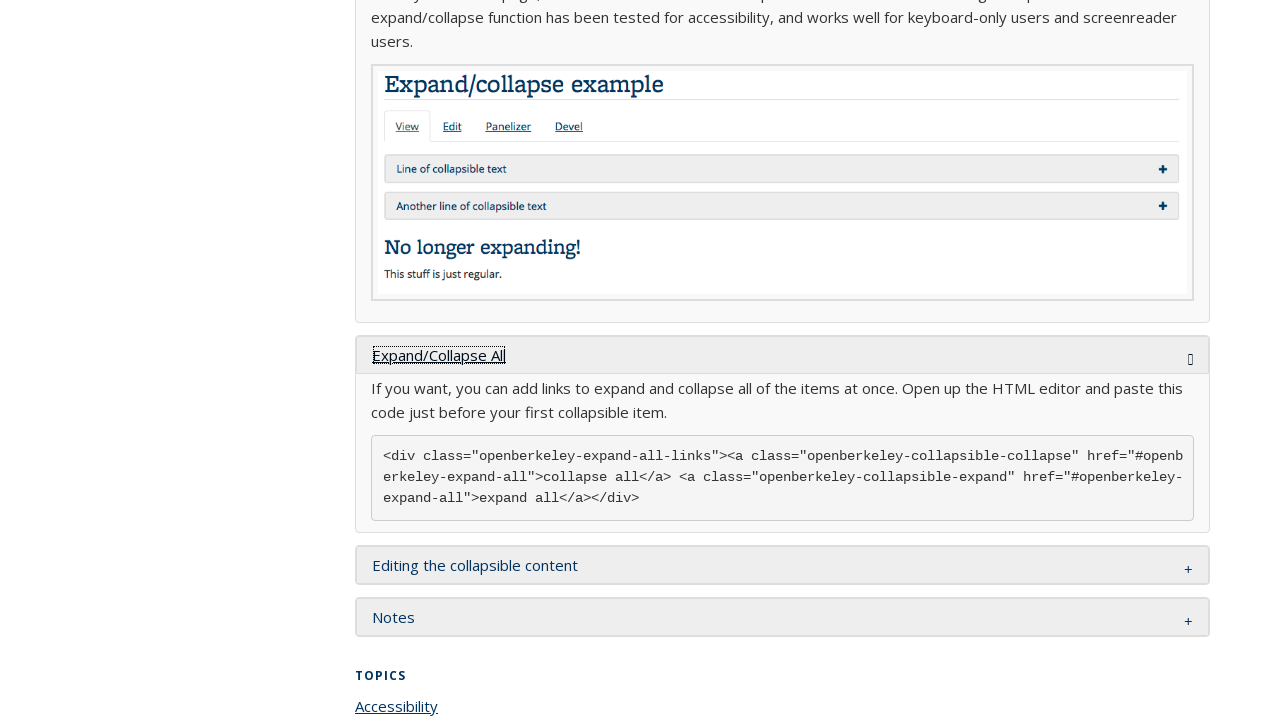

Waited 1 second for third section to expand
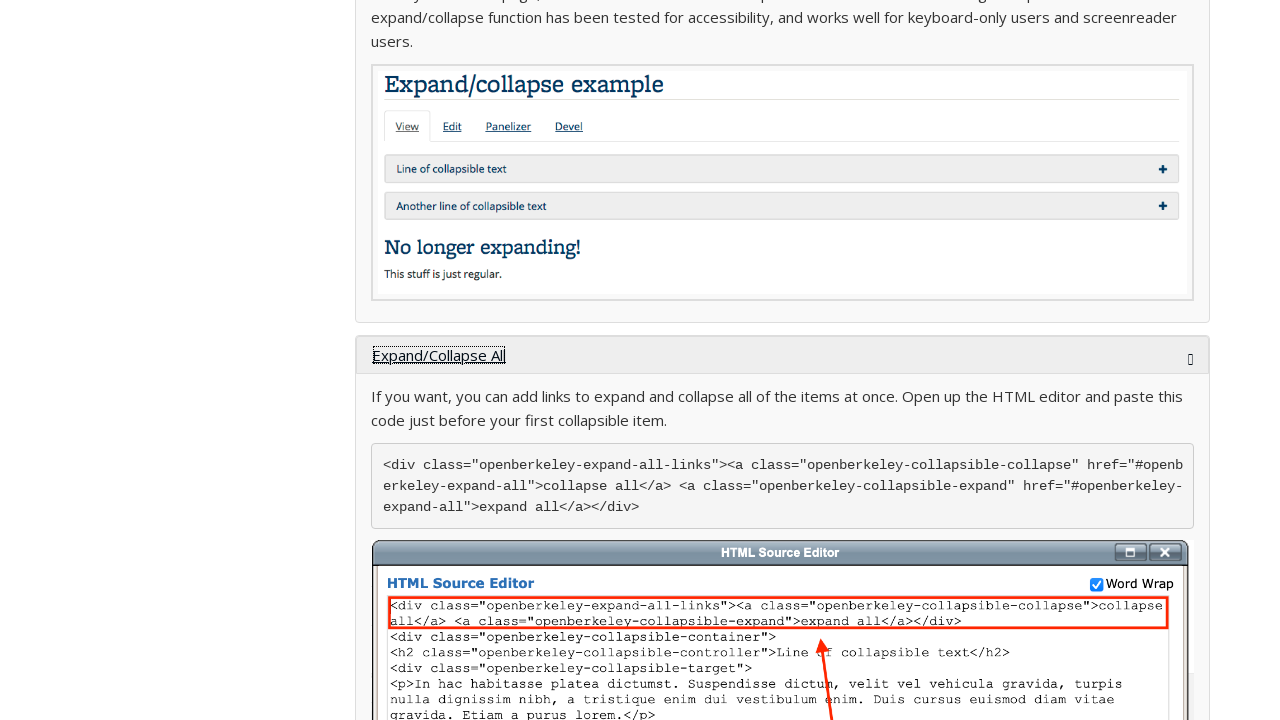

Clicked fourth plus button to expand collapsible section 3 at (1188, 361) on #openberkeley-collapsible-container-3 .openberkeley-collapsible-status .fa-plus
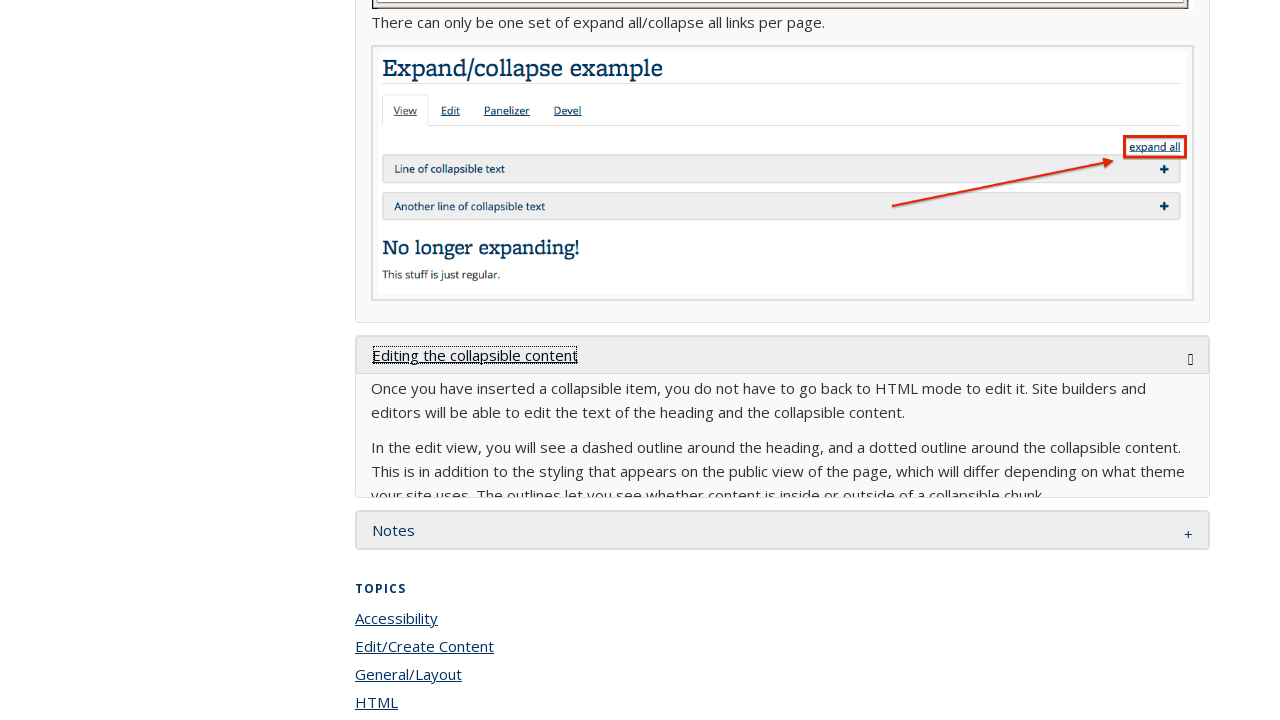

Waited 1 second for fourth section to expand
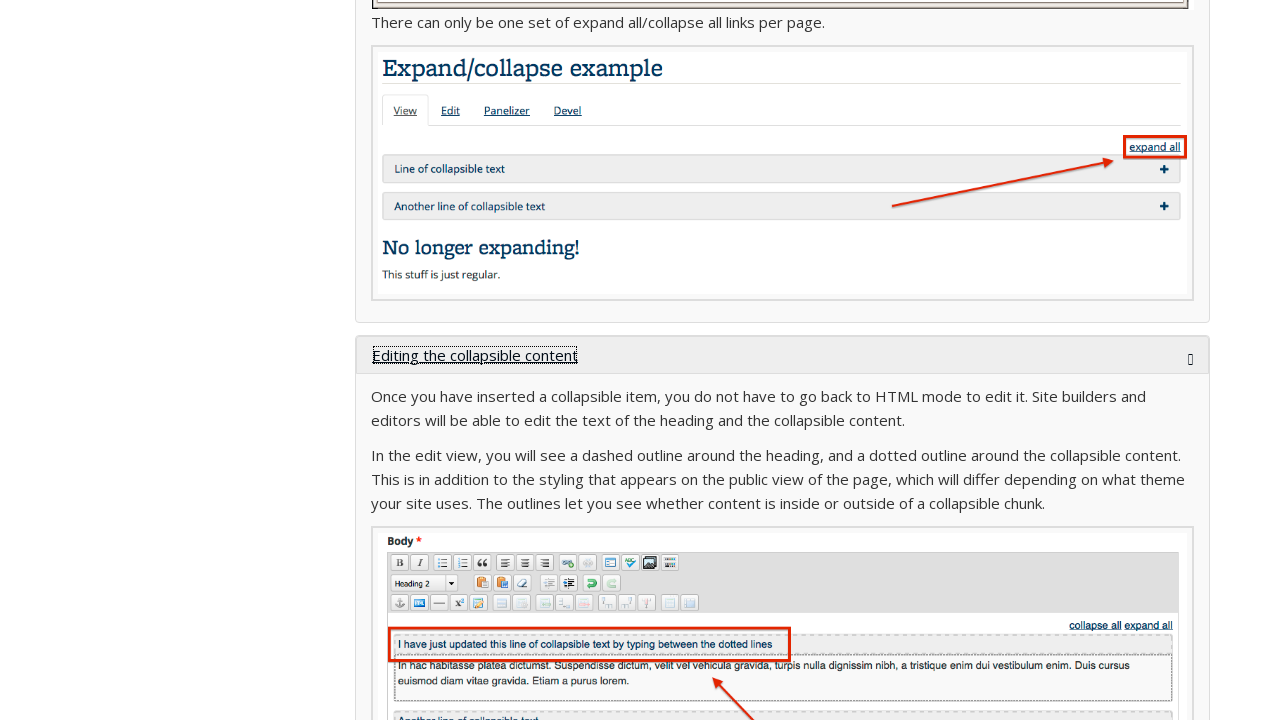

Clicked fifth plus button to expand collapsible section 4 at (1188, 361) on #openberkeley-collapsible-container-4 .openberkeley-collapsible-status .fa-plus
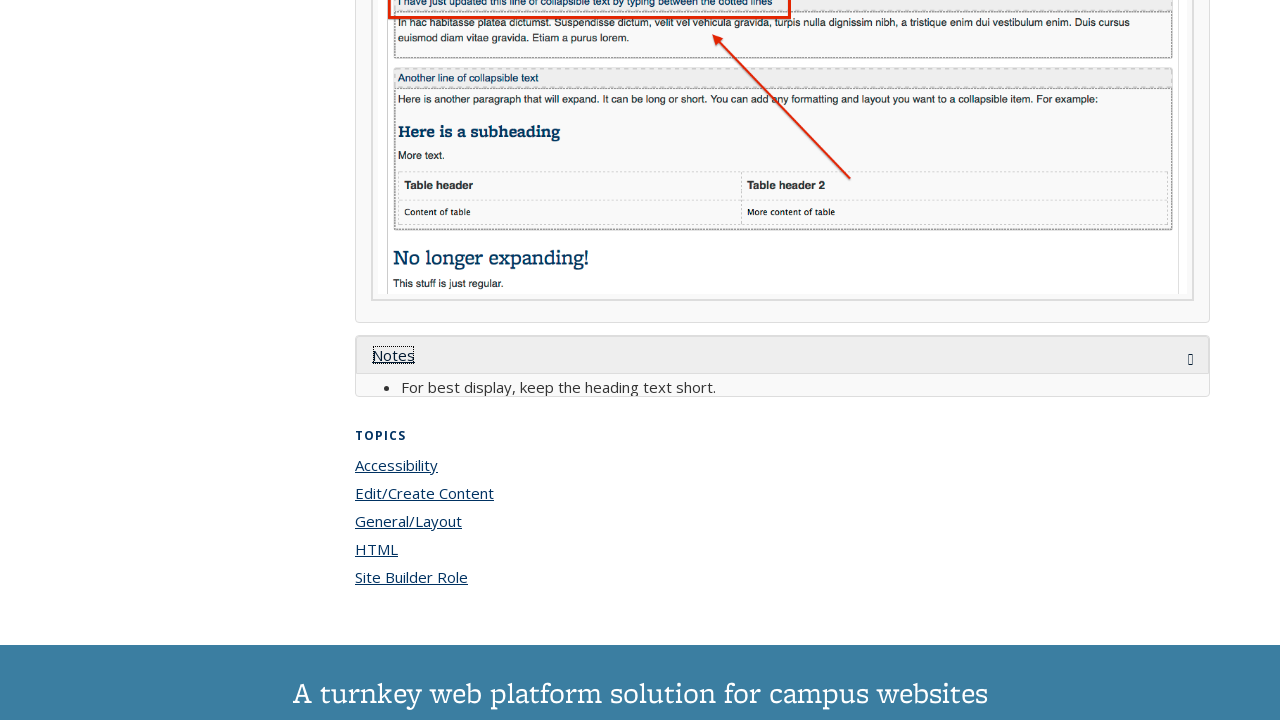

Waited 1 second for fifth section to expand
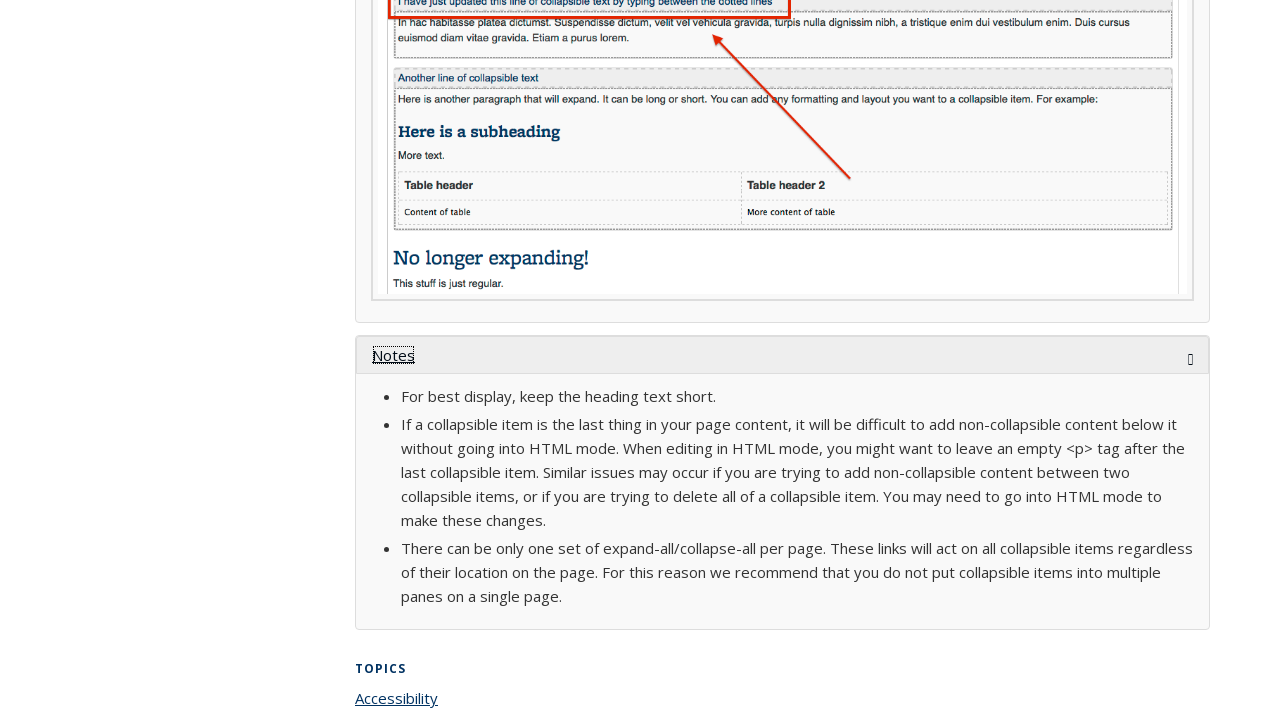

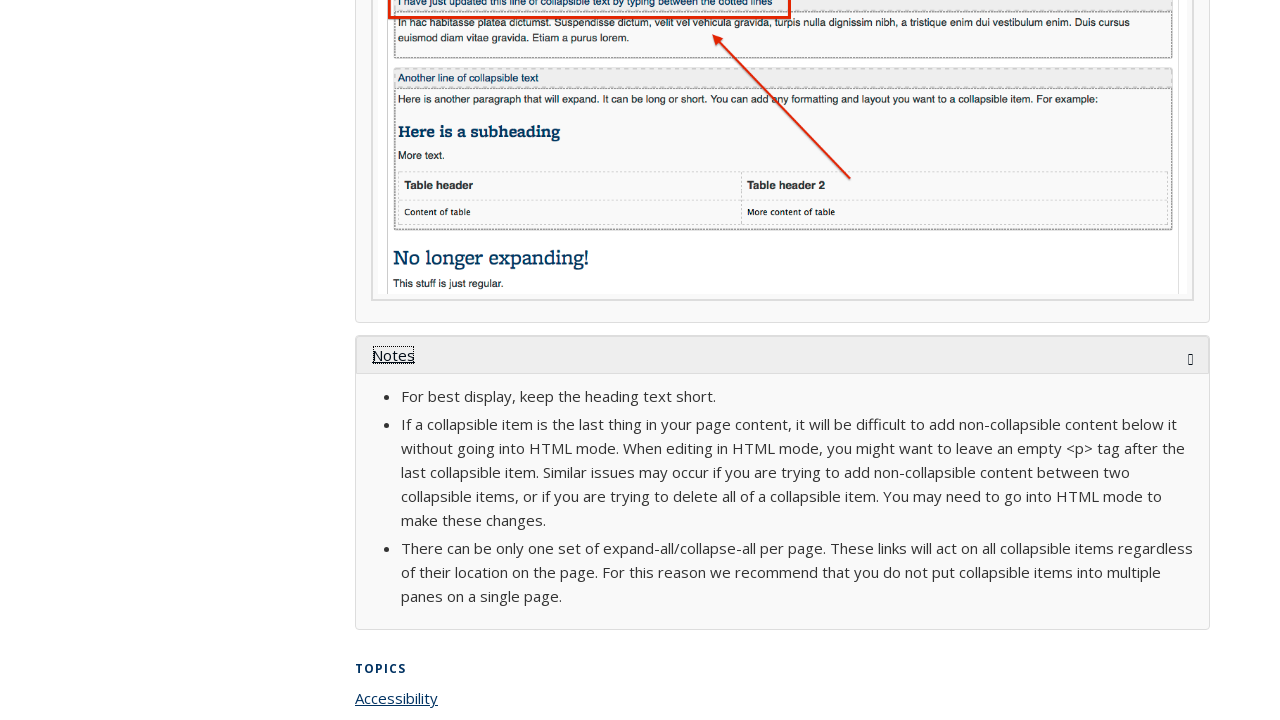